Tests checkbox interactions by verifying initial states and toggling checkboxes on and off

Starting URL: https://the-internet.herokuapp.com/checkboxes

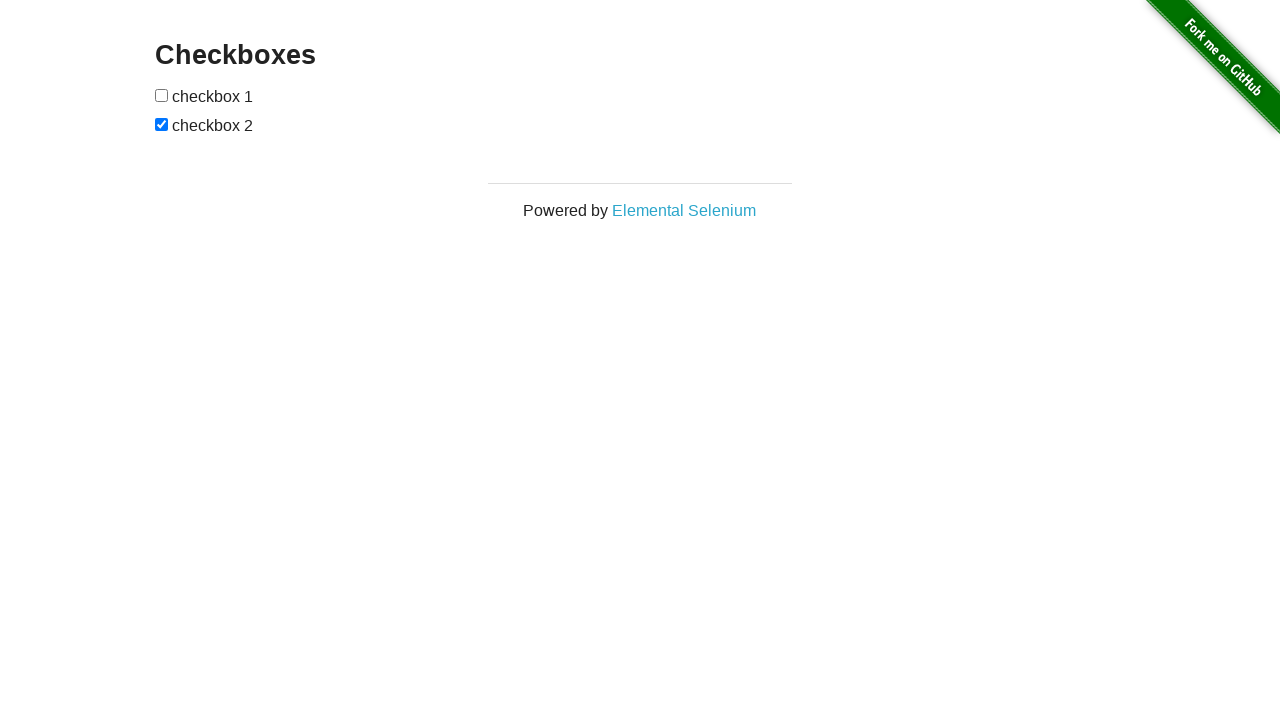

Located all checkbox elements on the page
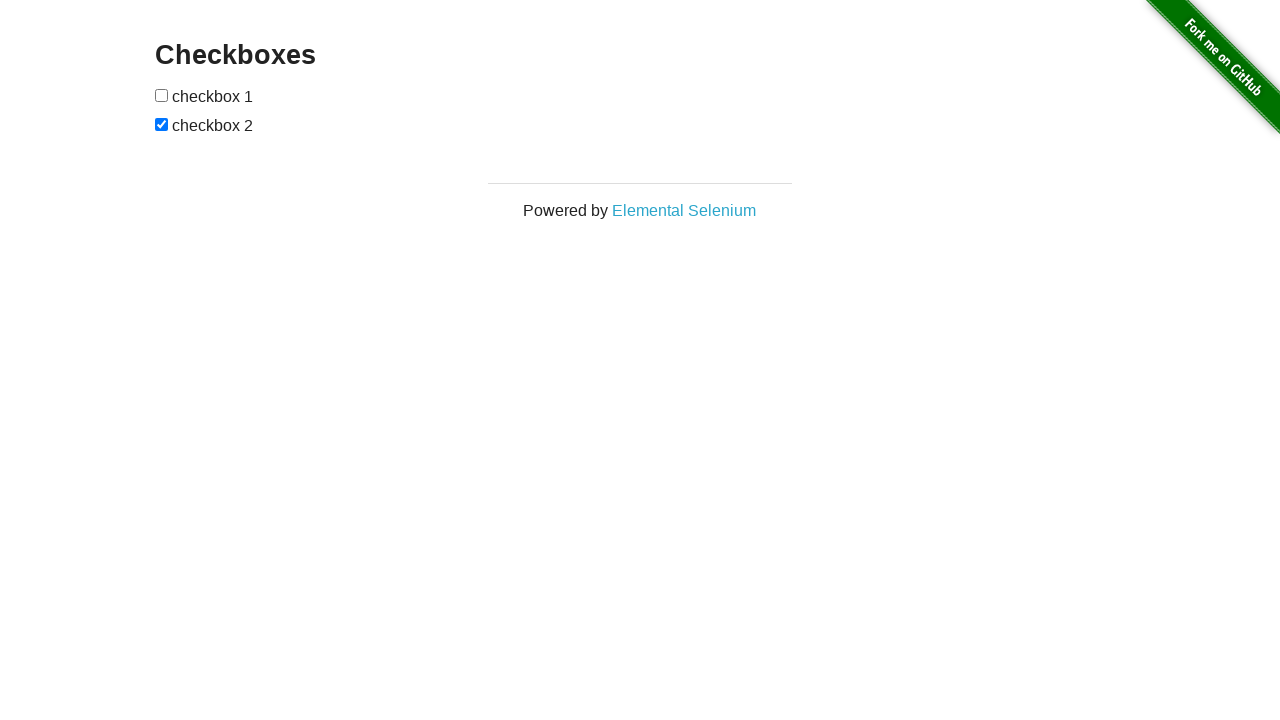

Verified first checkbox is initially unchecked
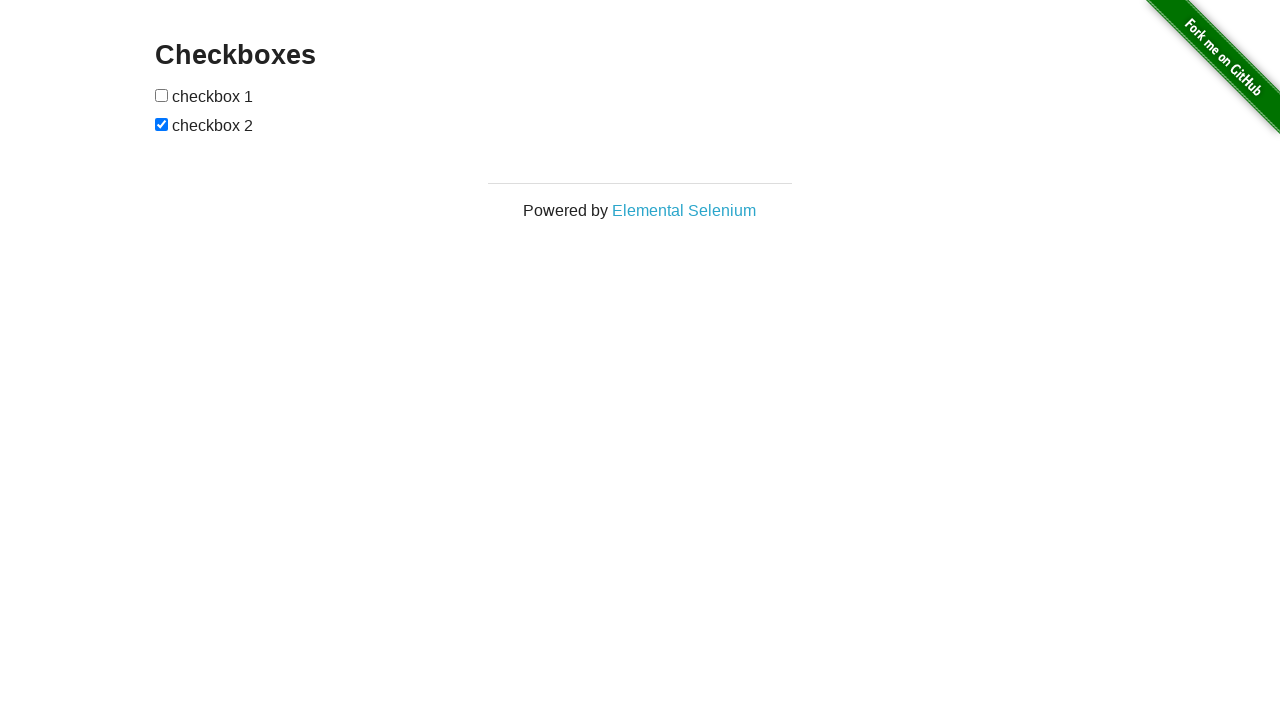

Verified second checkbox is initially checked
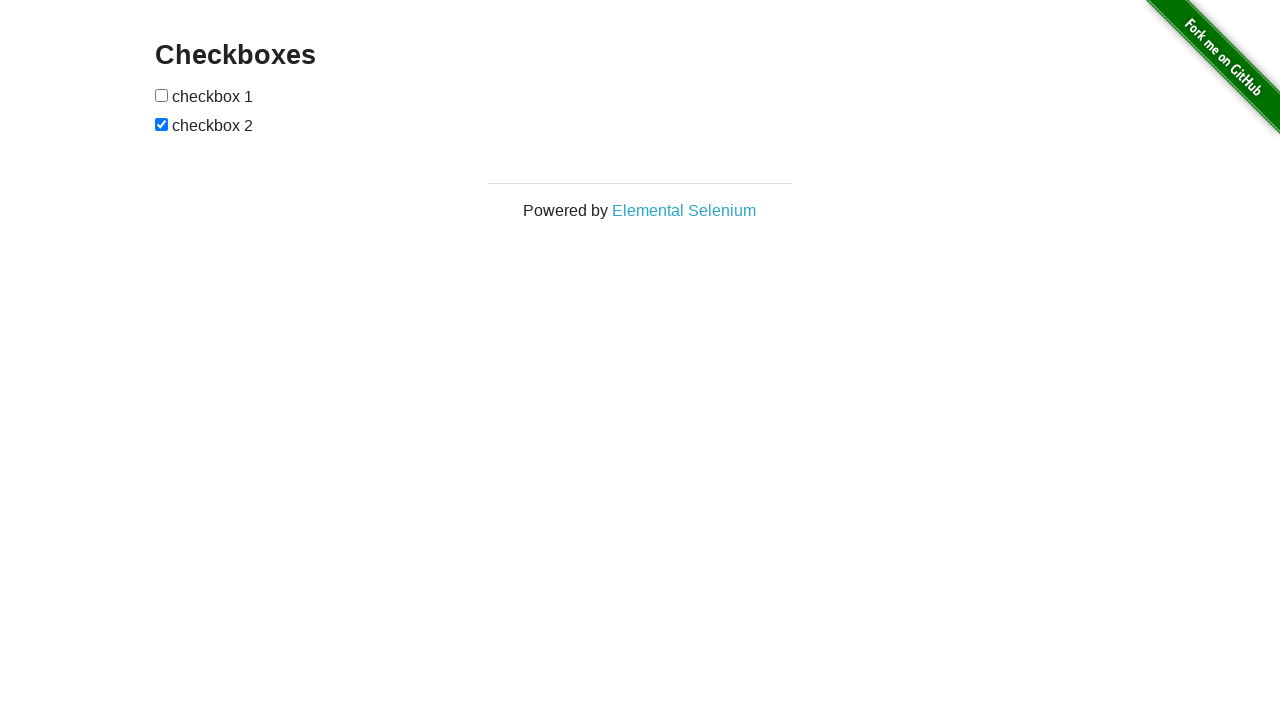

Clicked first checkbox to check it at (162, 95) on input[type='checkbox'] >> nth=0
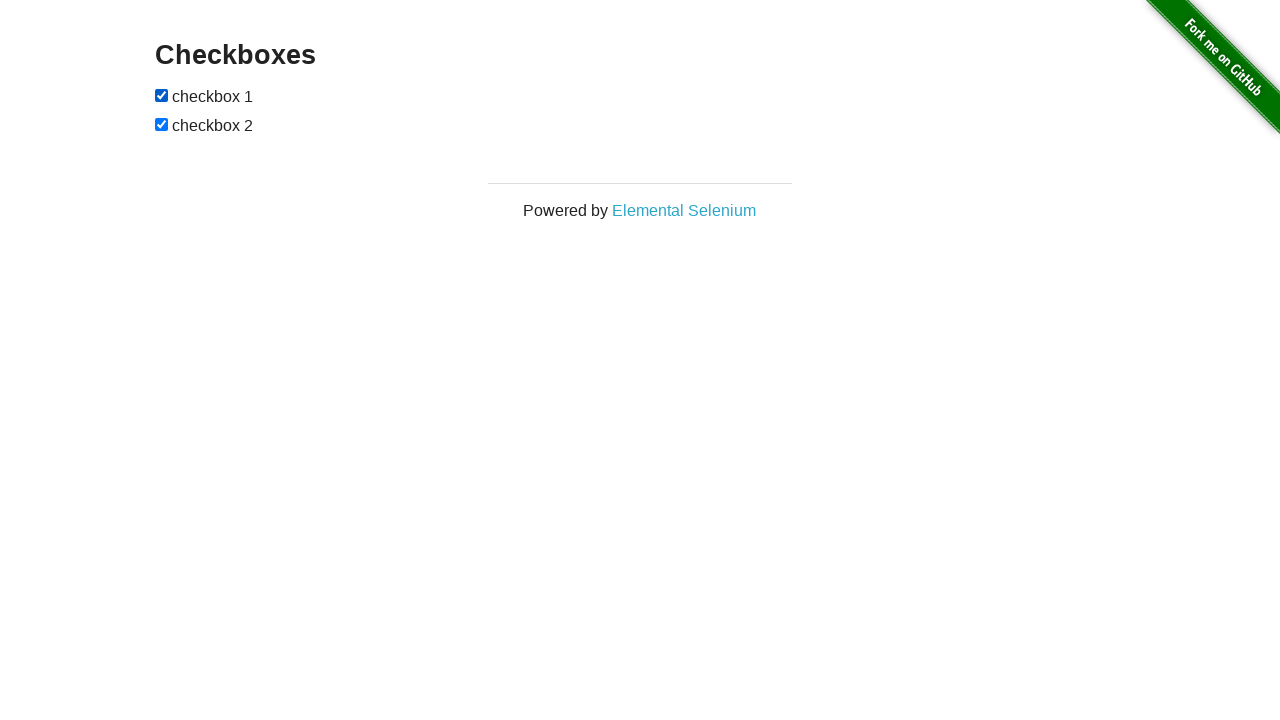

Verified first checkbox is now checked
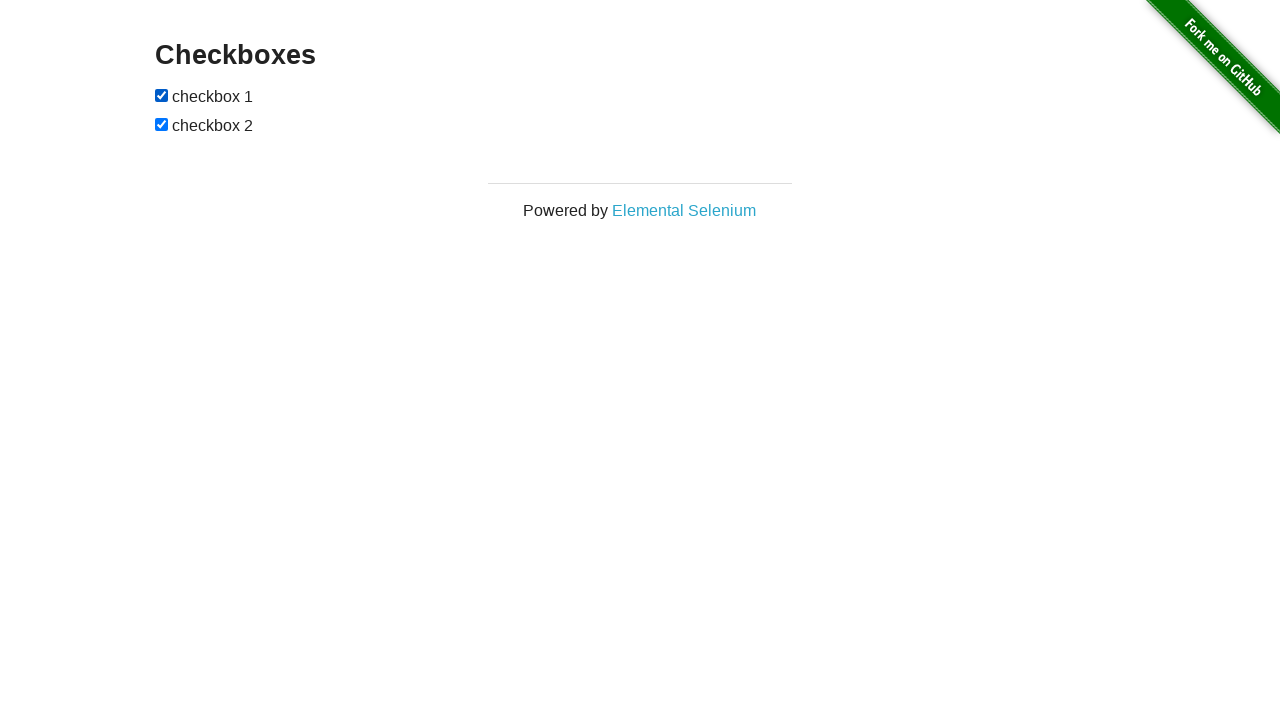

Clicked second checkbox to uncheck it at (162, 124) on input[type='checkbox'] >> nth=1
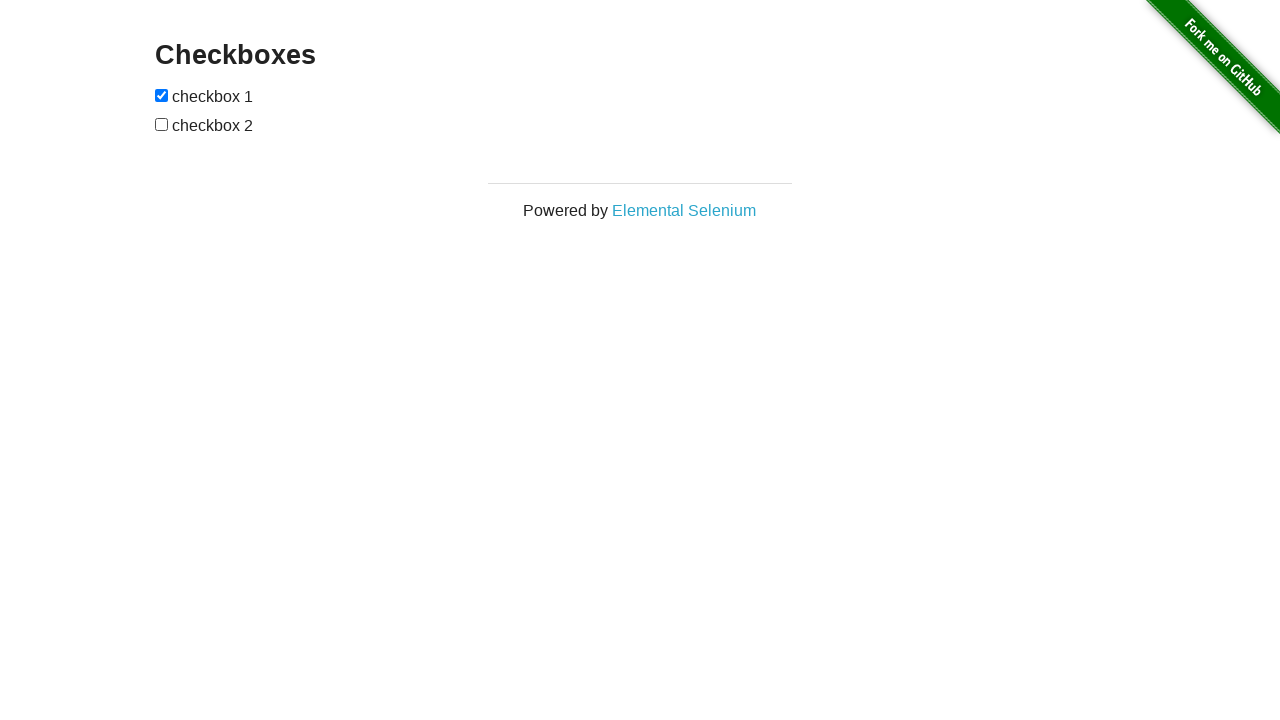

Verified second checkbox is now unchecked
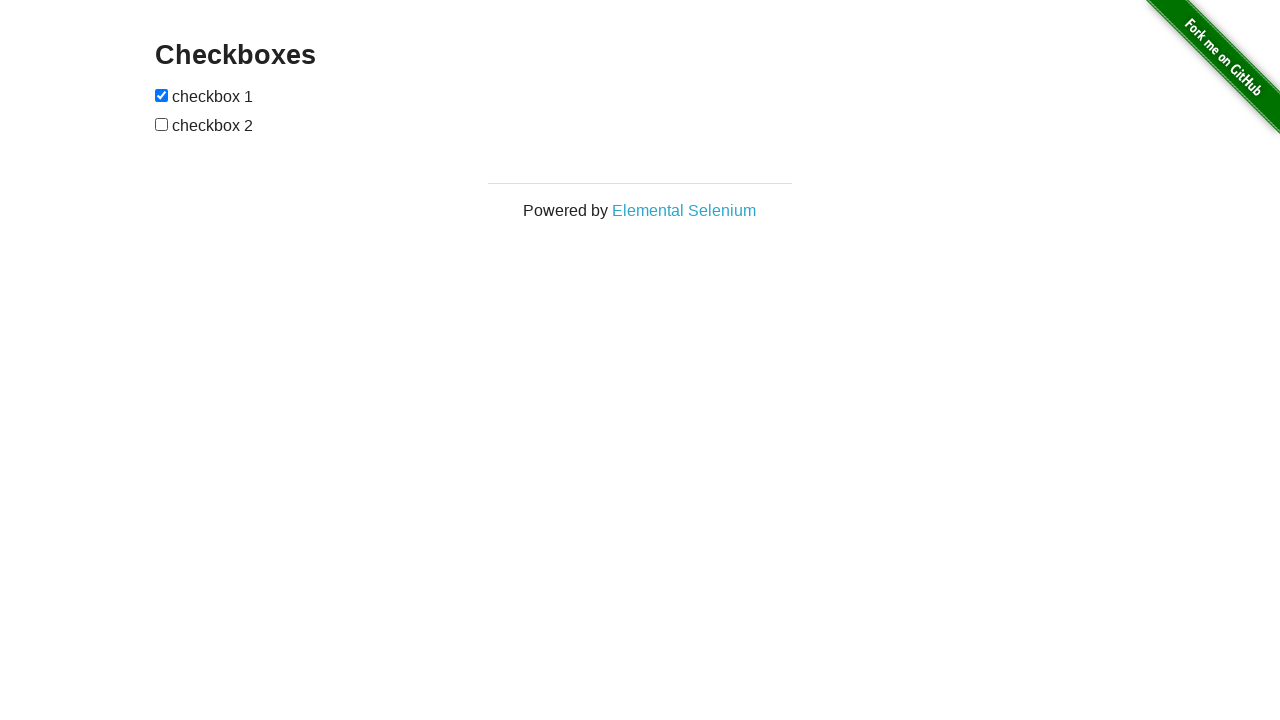

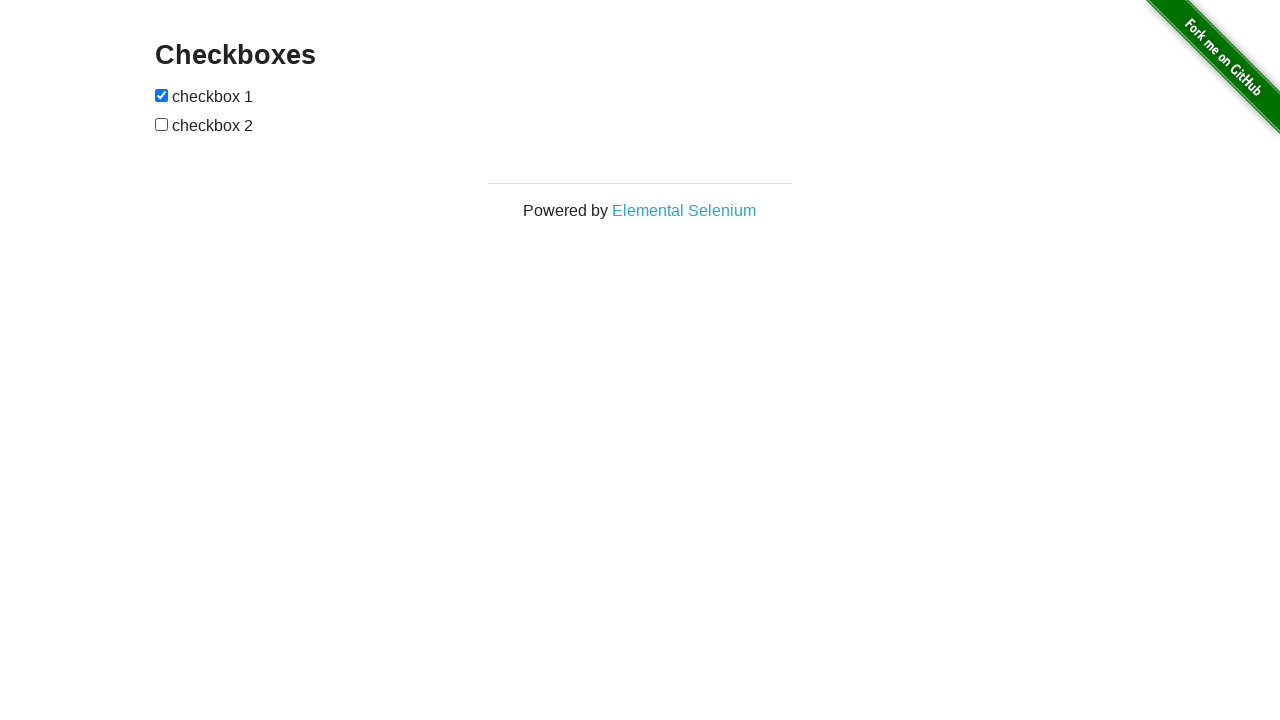